Tests drag and drop functionality by dragging an element to a target location using offset coordinates, then verifies the drop was successful.

Starting URL: https://www.selenium.dev/selenium/web/mouse_interaction.html

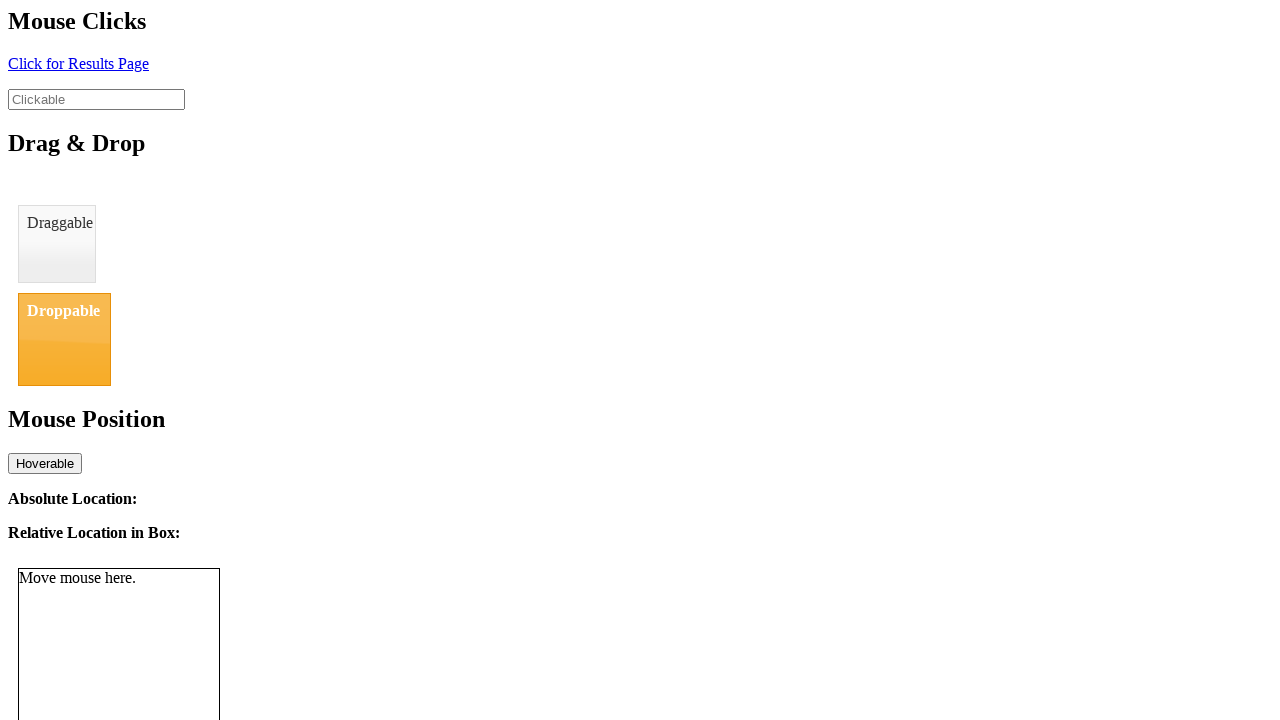

Located draggable element
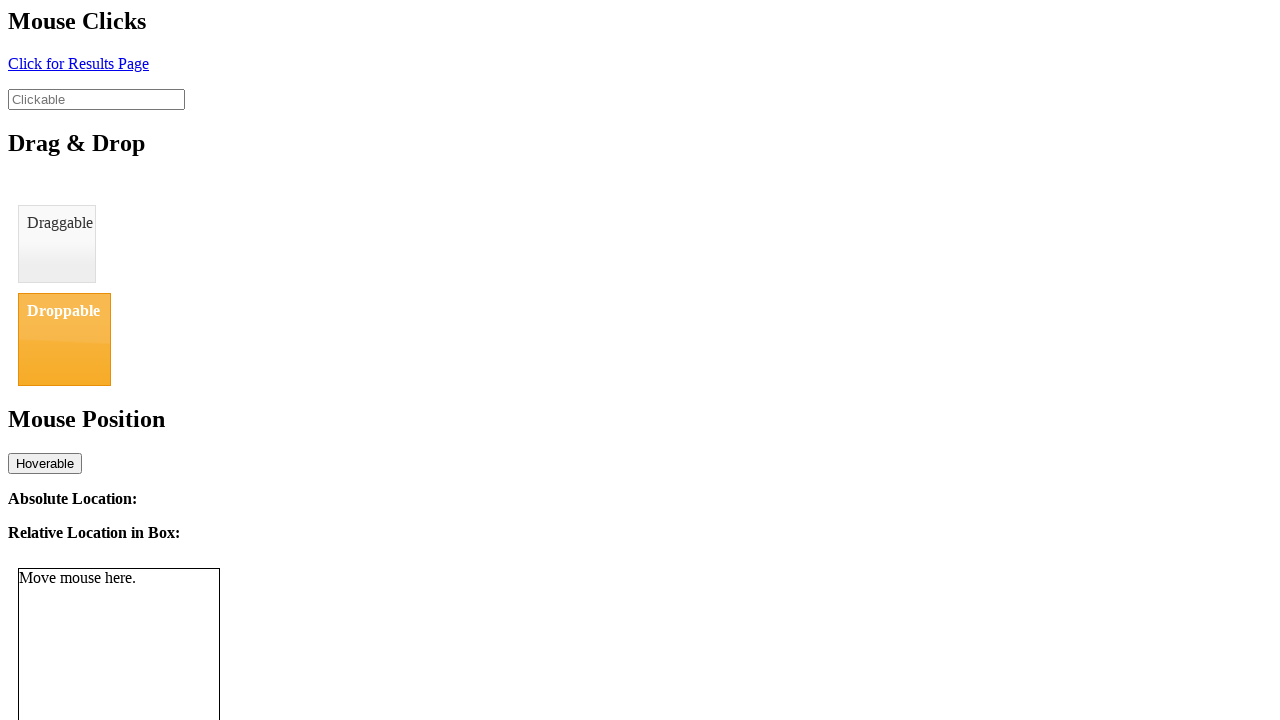

Located droppable element
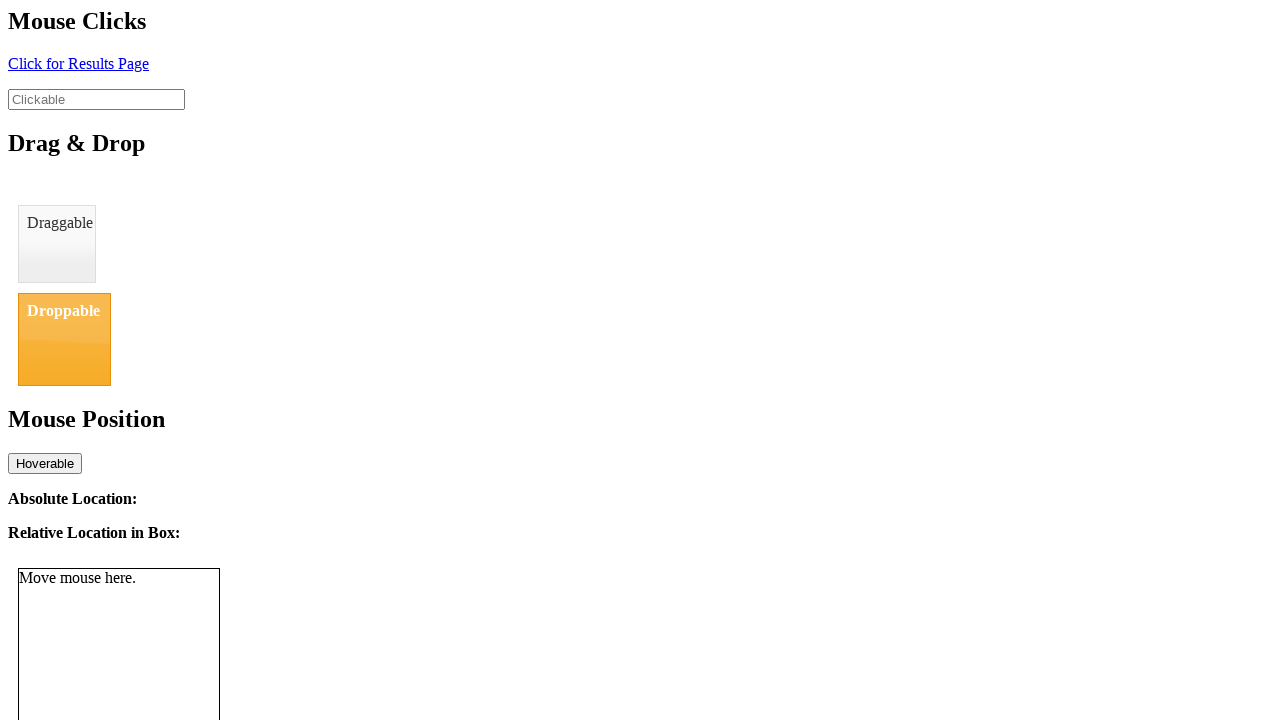

Retrieved draggable element bounding box
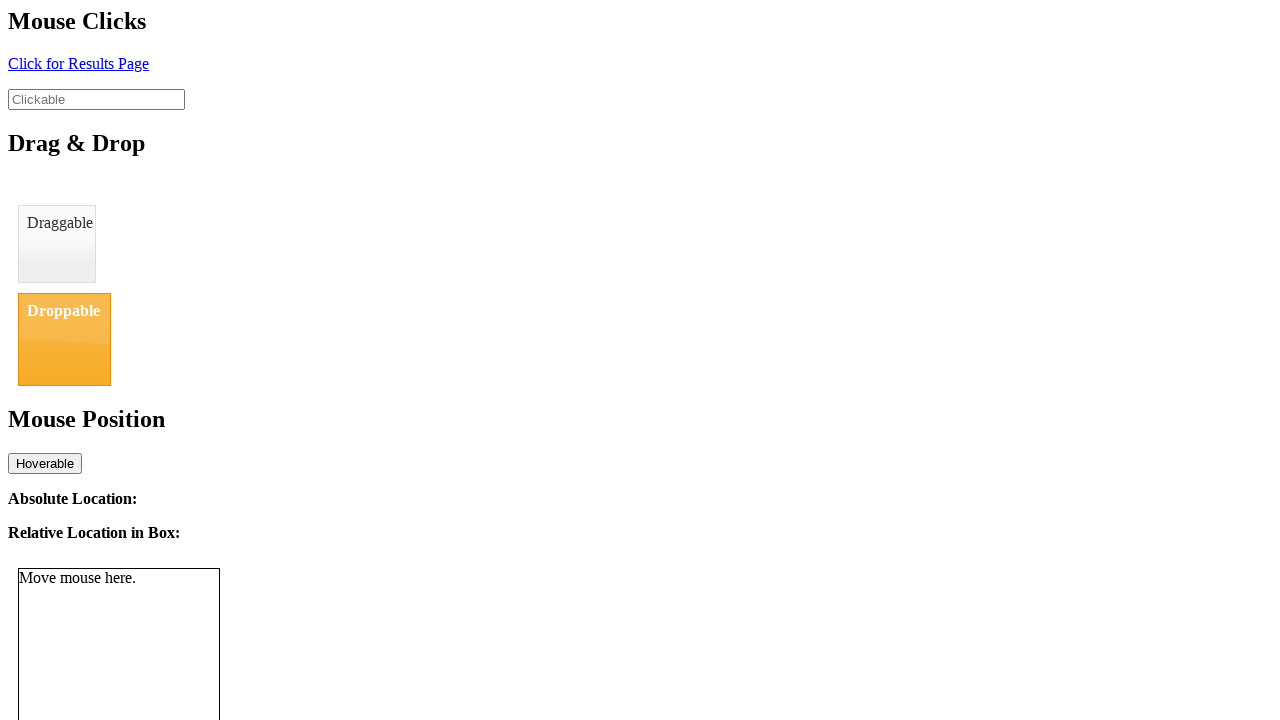

Retrieved droppable element bounding box
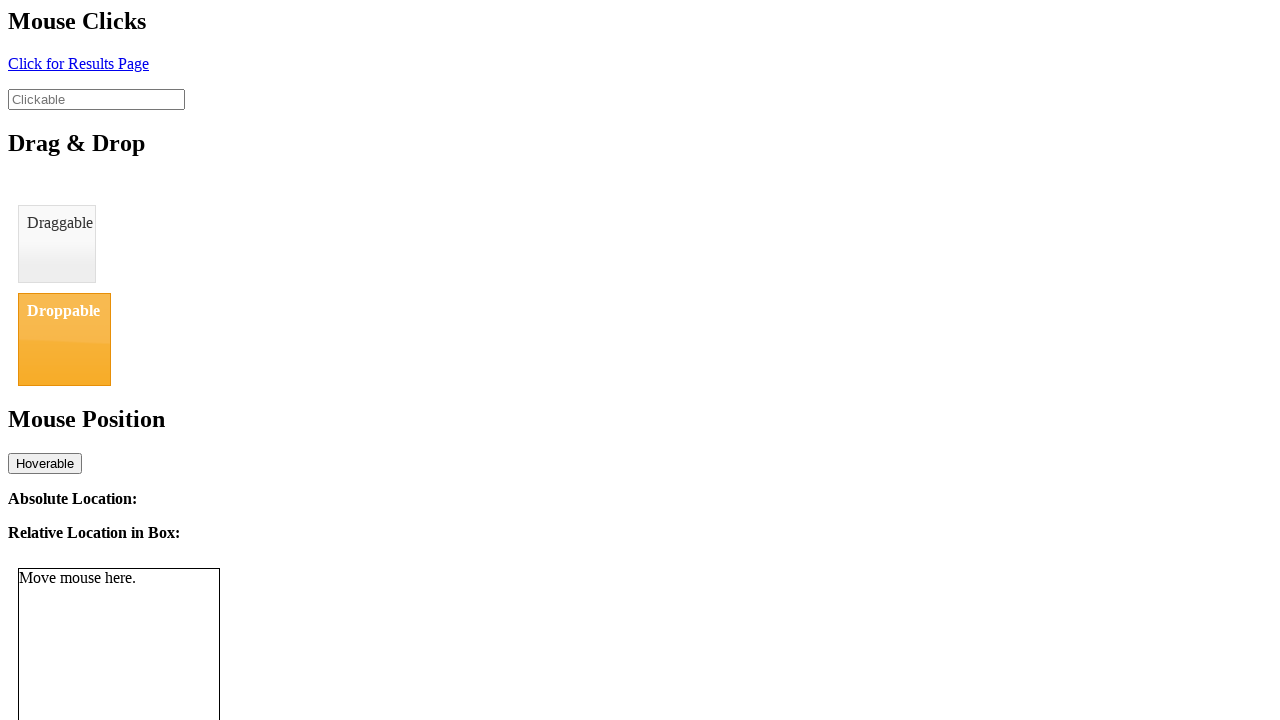

Dragged element to target location using offset coordinates at (64, 339)
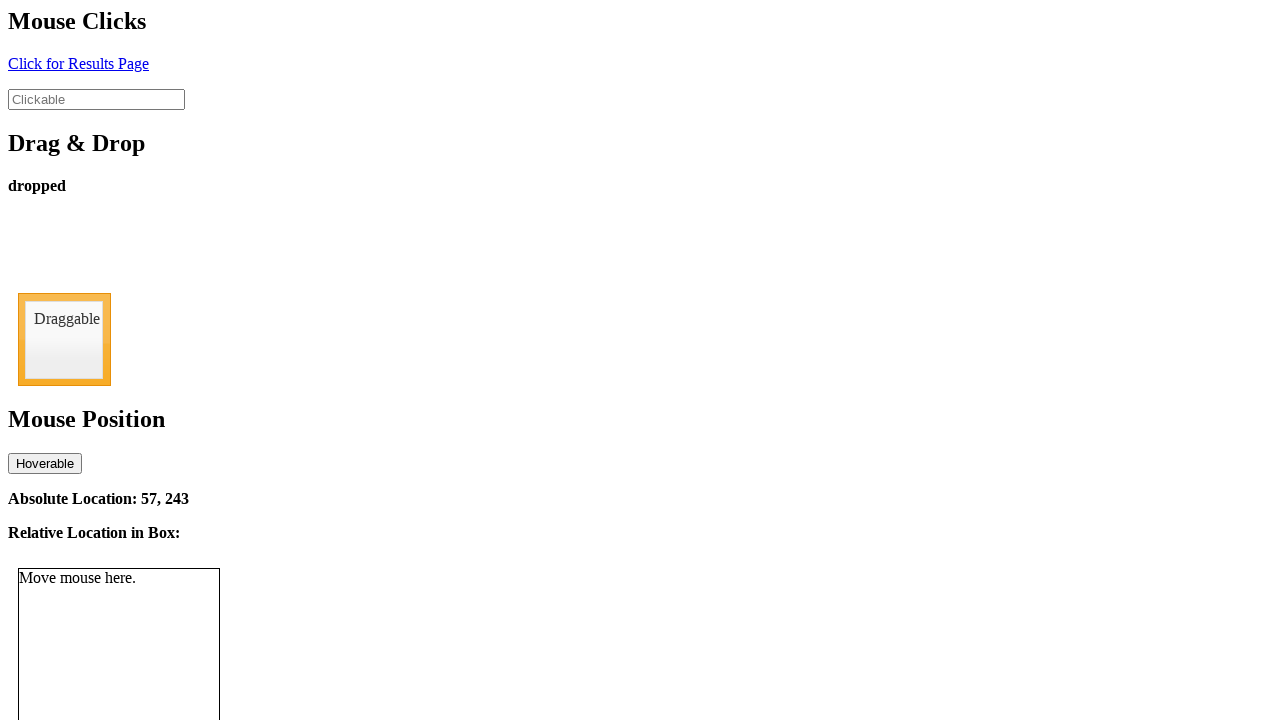

Drop status indicator loaded
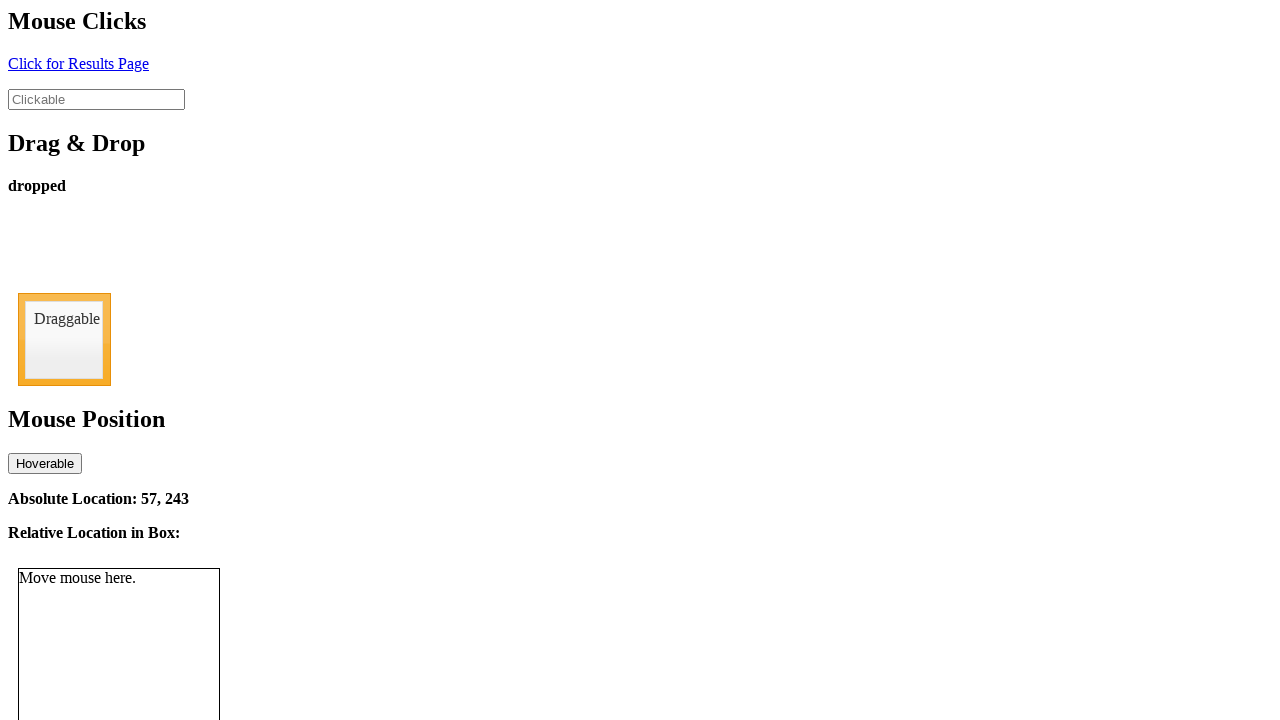

Retrieved drop status text
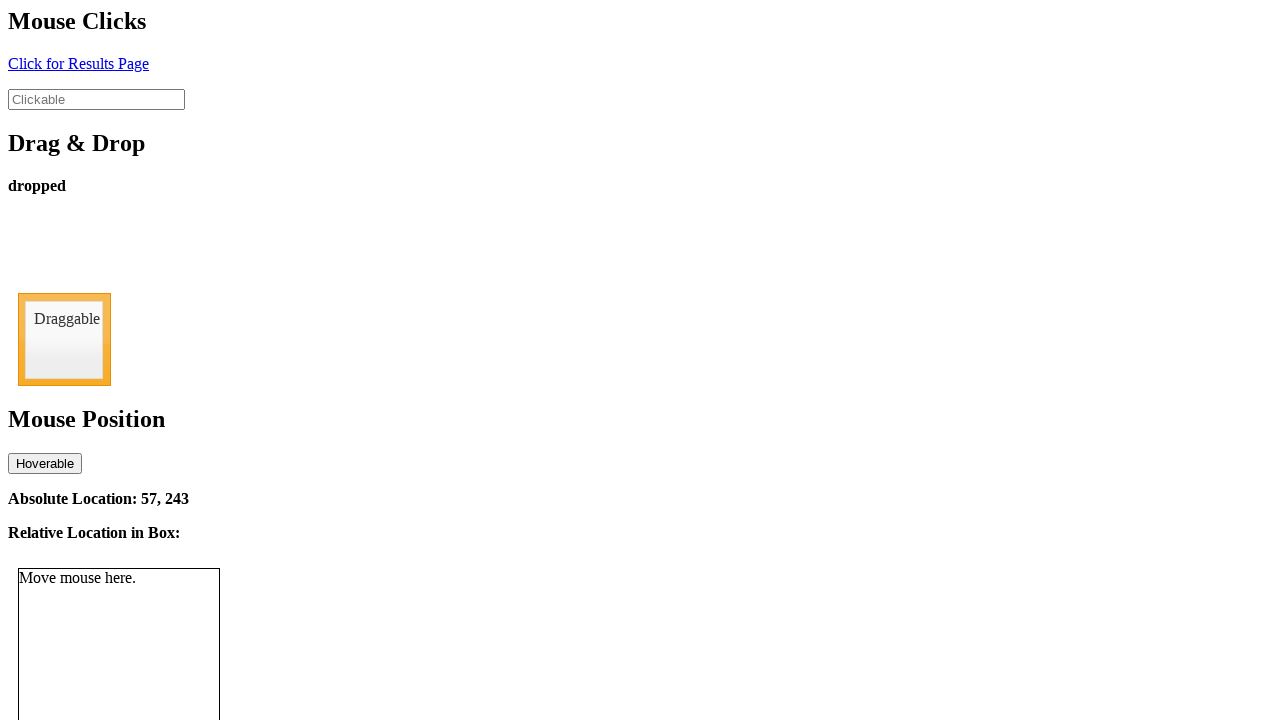

Verified drop was successful - status text equals 'dropped'
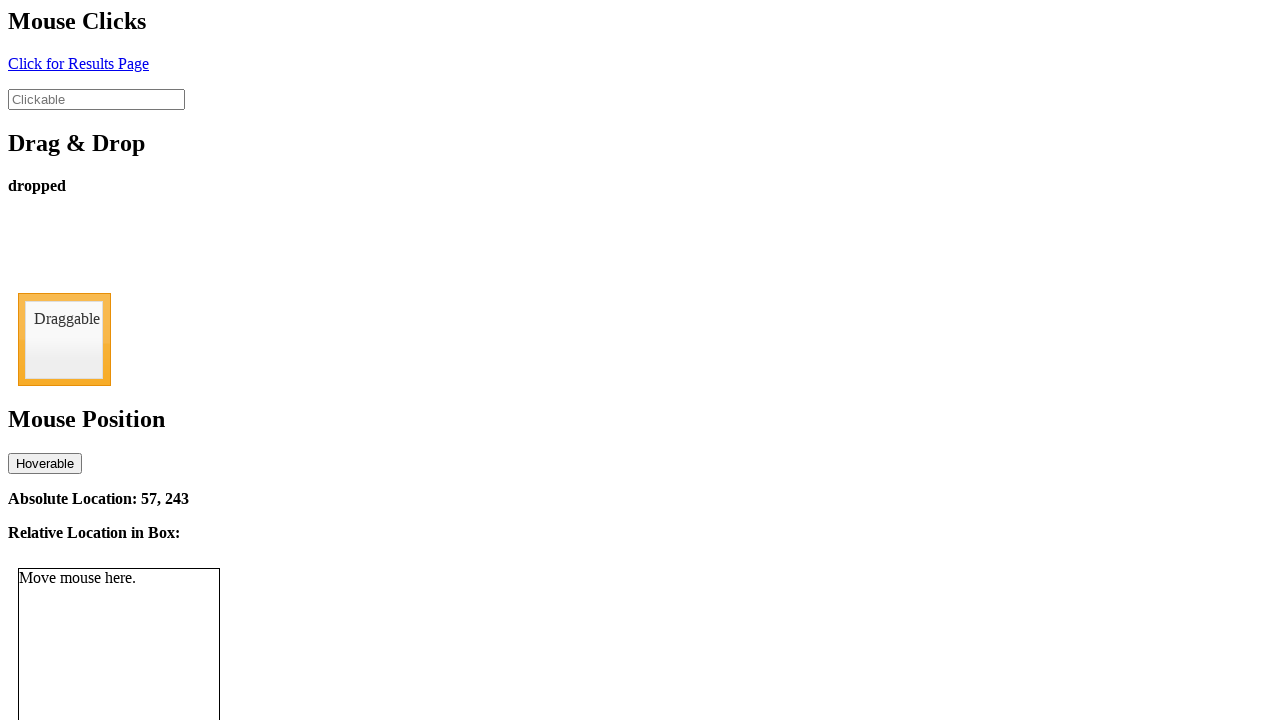

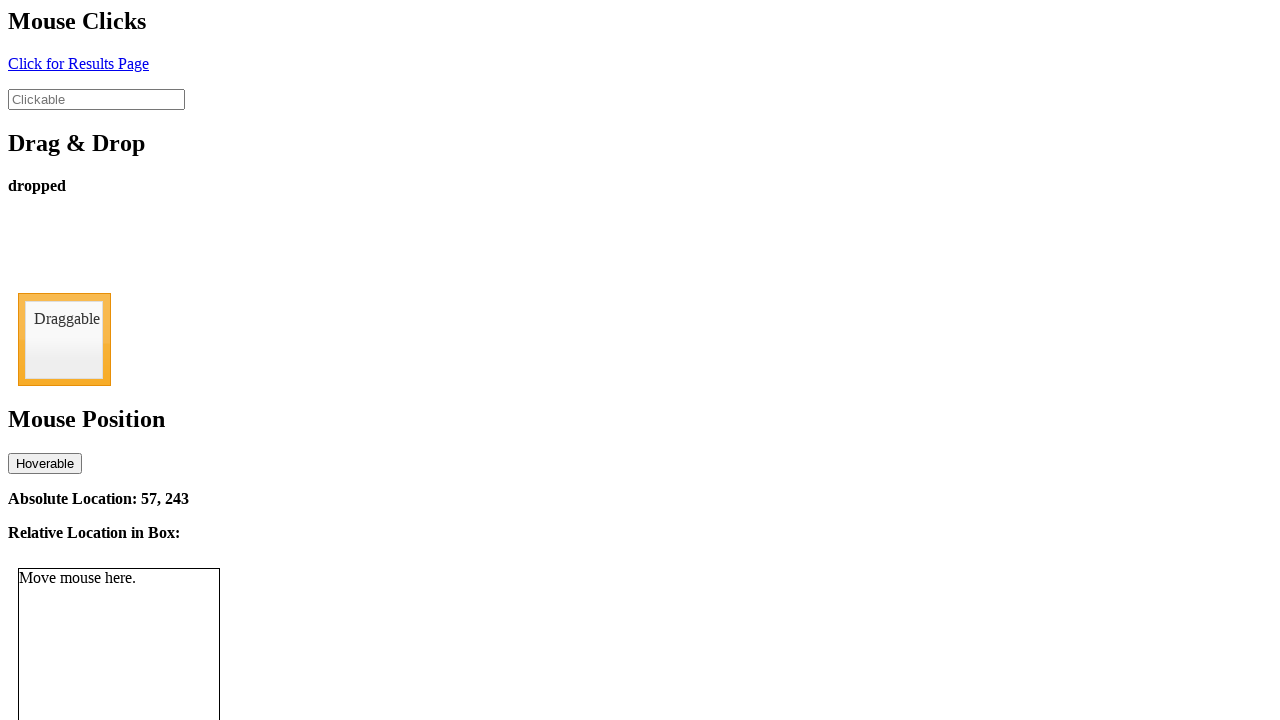